Tests dropdown selection functionality by selecting a currency option by index and verifying the selection

Starting URL: https://rahulshettyacademy.com/dropdownsPractise/

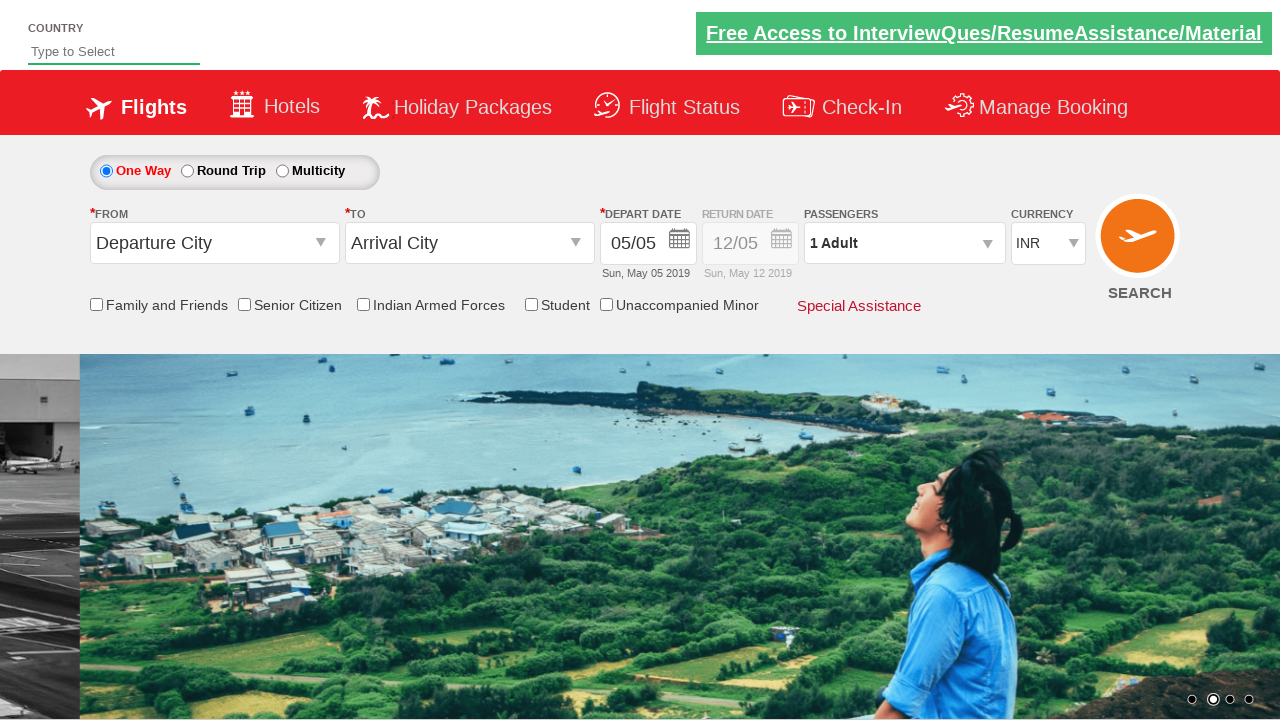

Navigated to dropdown practice page
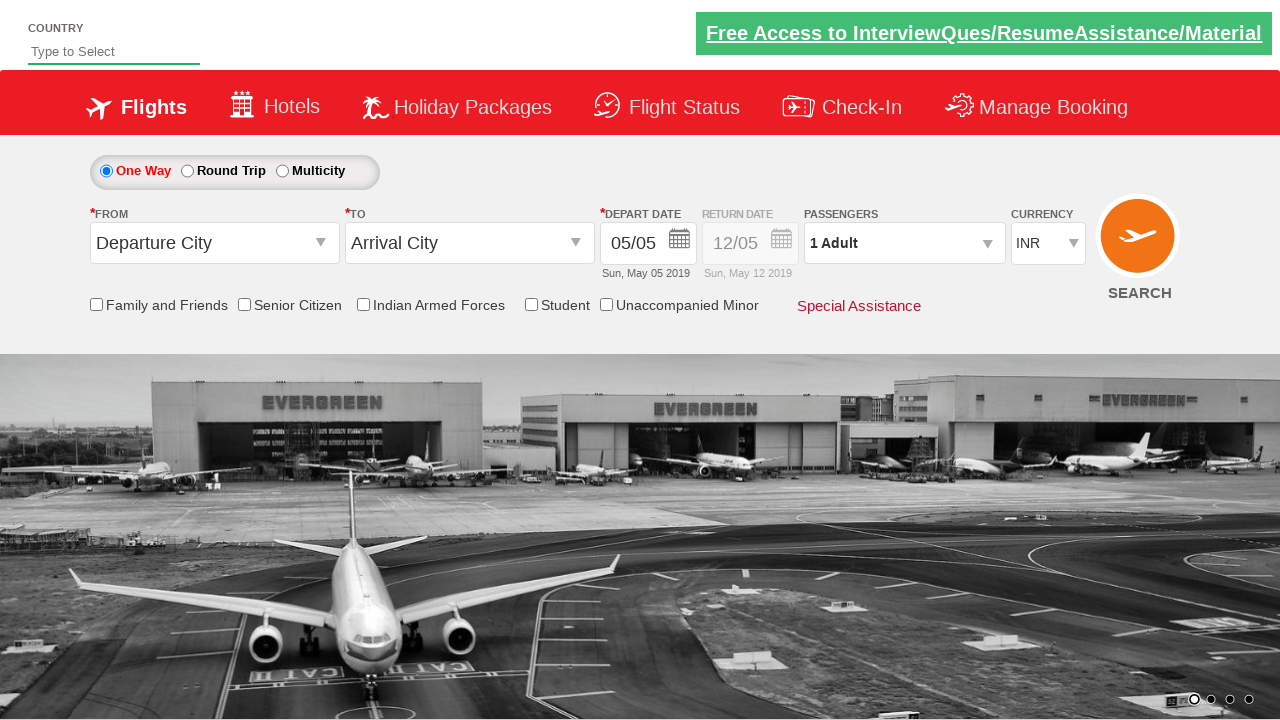

Selected currency option at index 3 (USD) from dropdown on #ctl00_mainContent_DropDownListCurrency
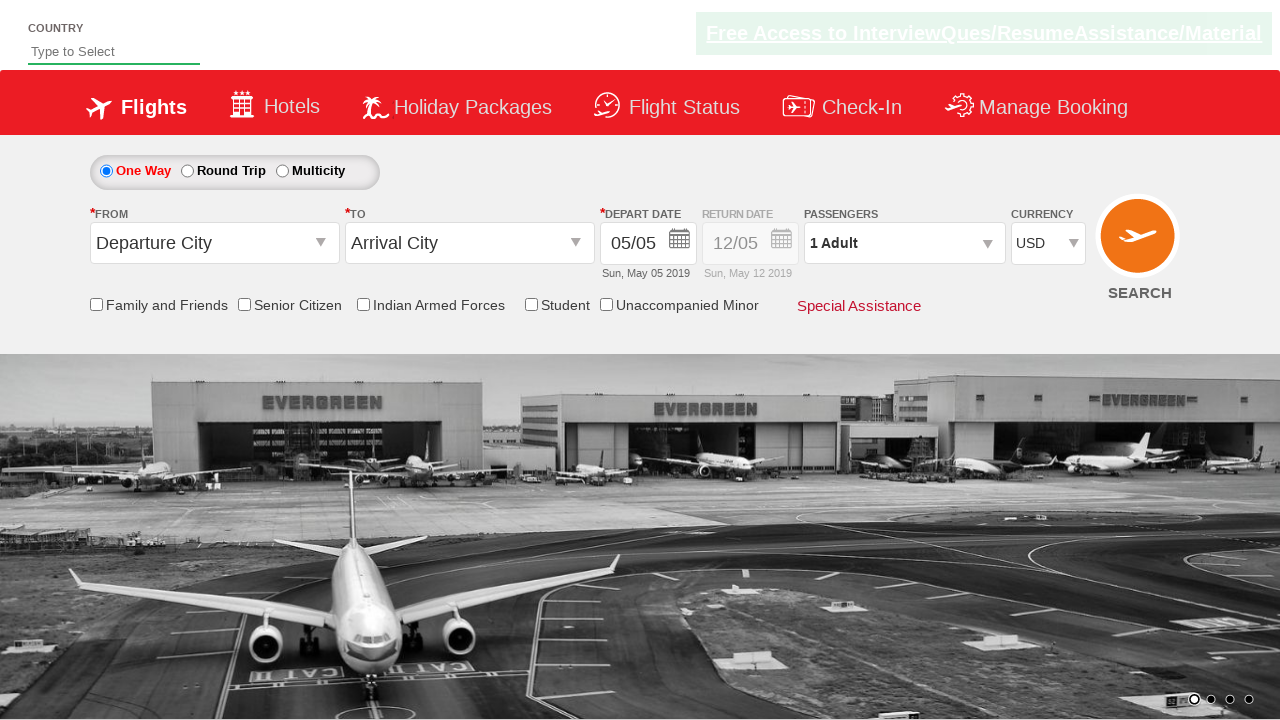

Verified that currency dropdown selection index is 3
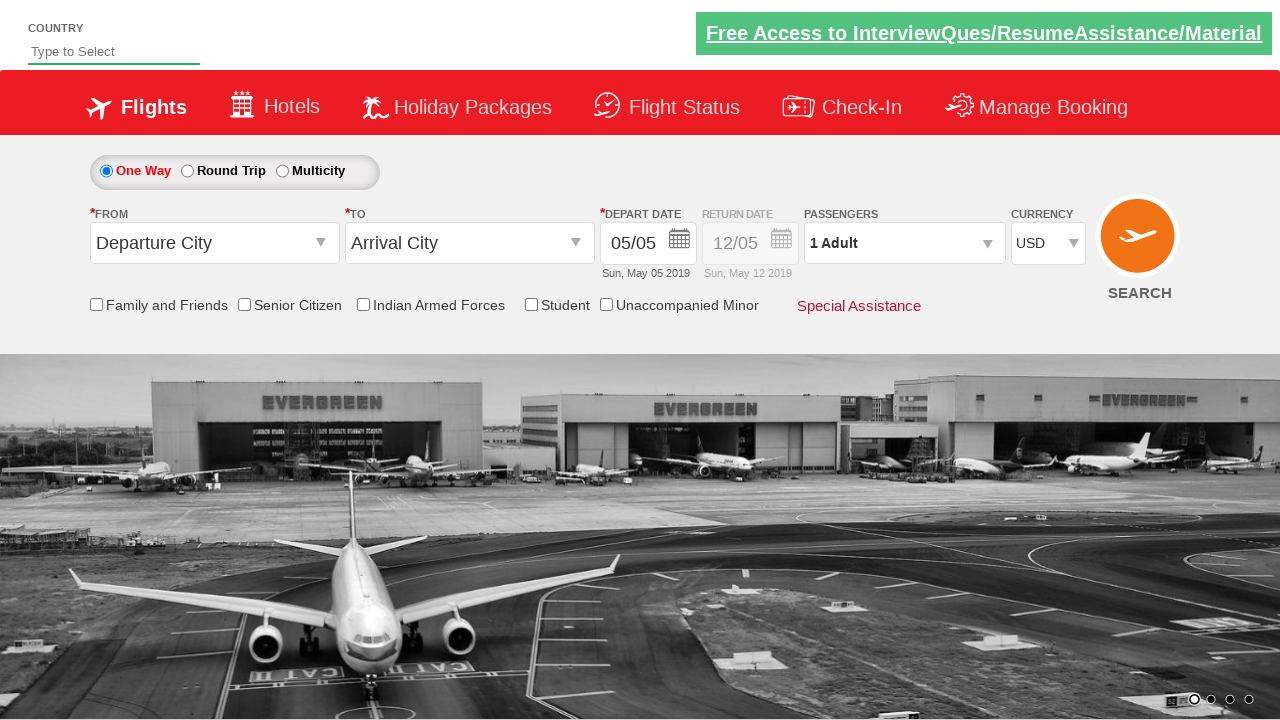

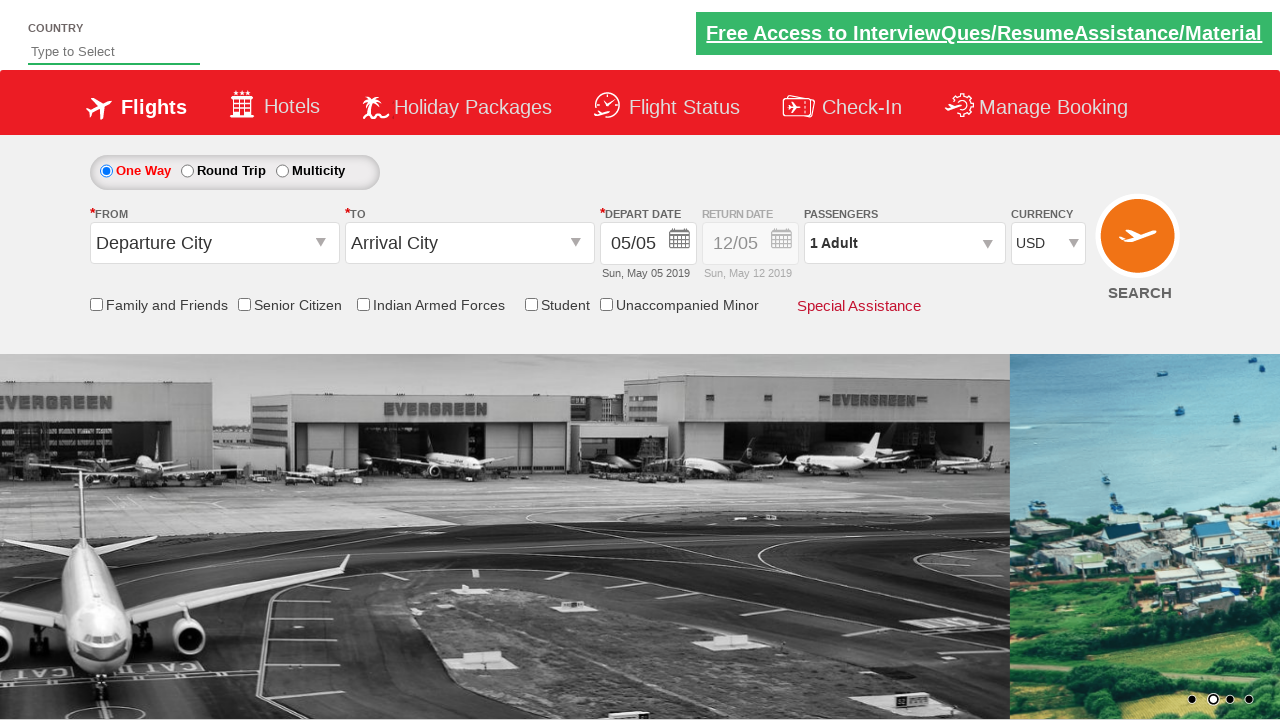